Tests the search functionality on CrowdStrike's website by clicking the search icon, entering a search query, and verifying search results appear.

Starting URL: https://www.crowdstrike.com/en-us/

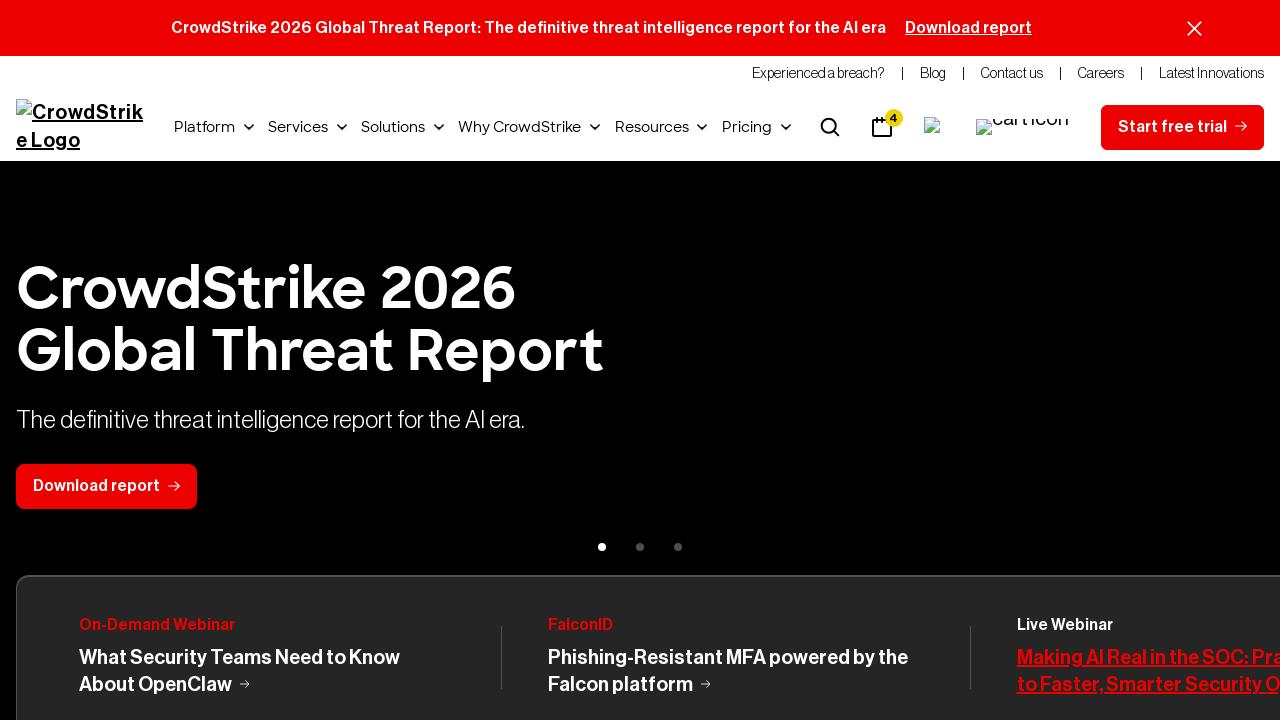

Clicked the search icon button at (830, 127) on internal:role=button[name="Search Icon"i]
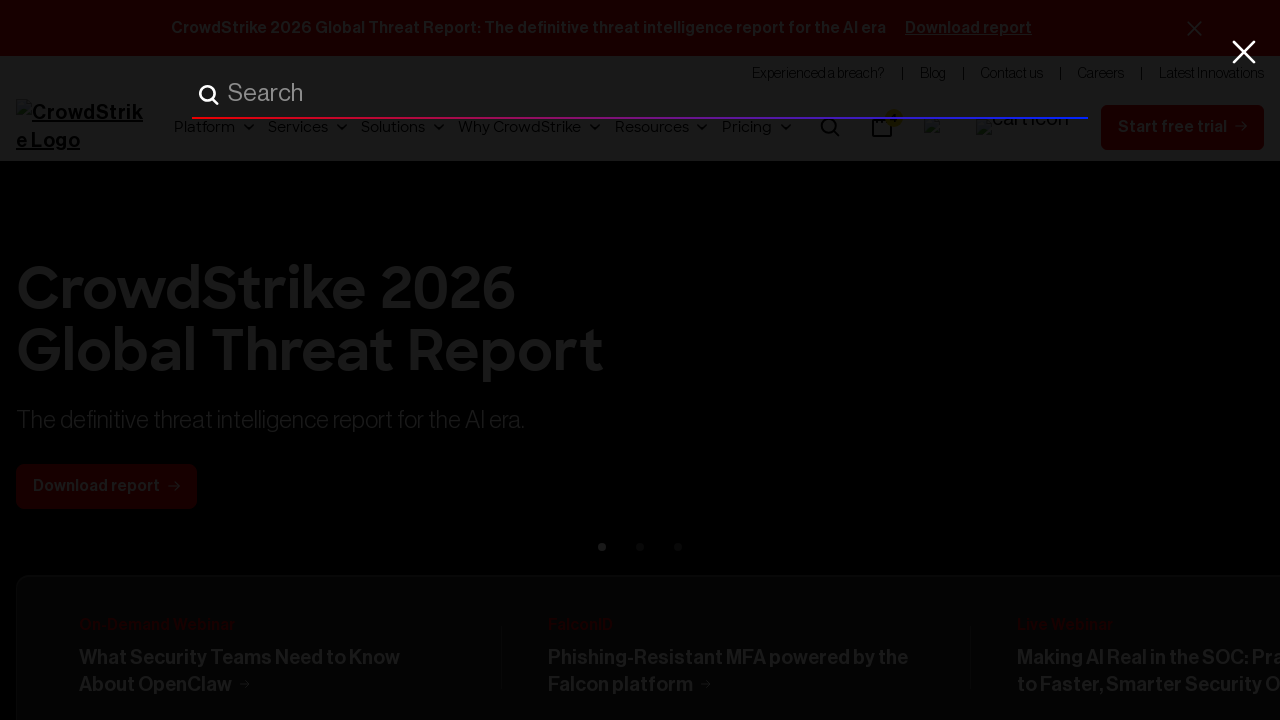

Filled search field with 'endpoint security' on internal:role=searchbox[name="Search field"i]
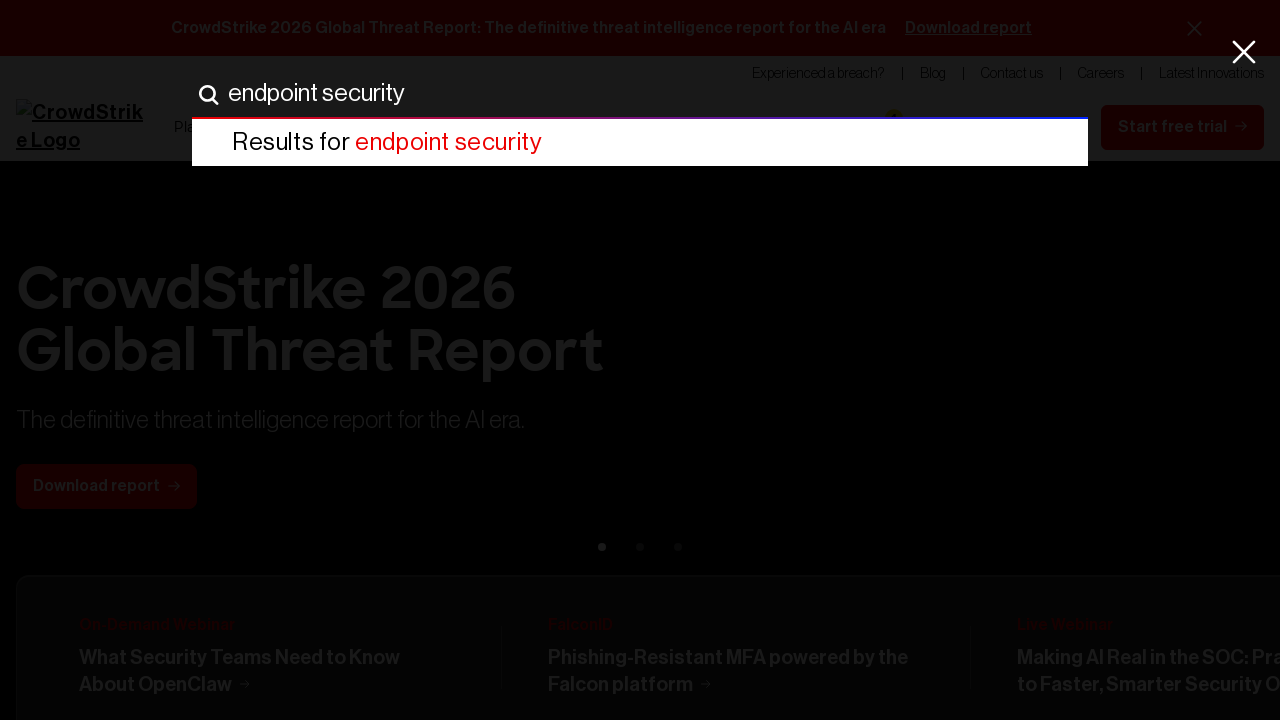

Clicked on search results text for 'endpoint security' at (640, 142) on internal:text="Results for endpoint security"i
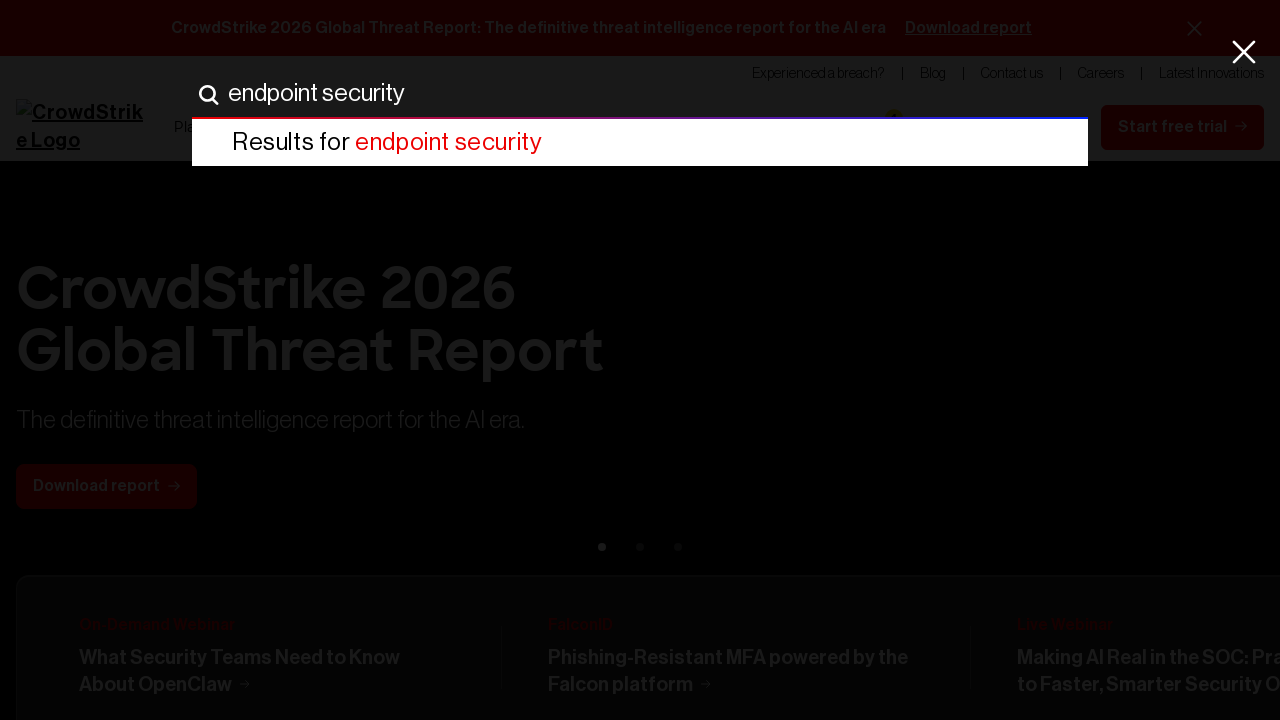

Waited 2000ms for search results to be visible
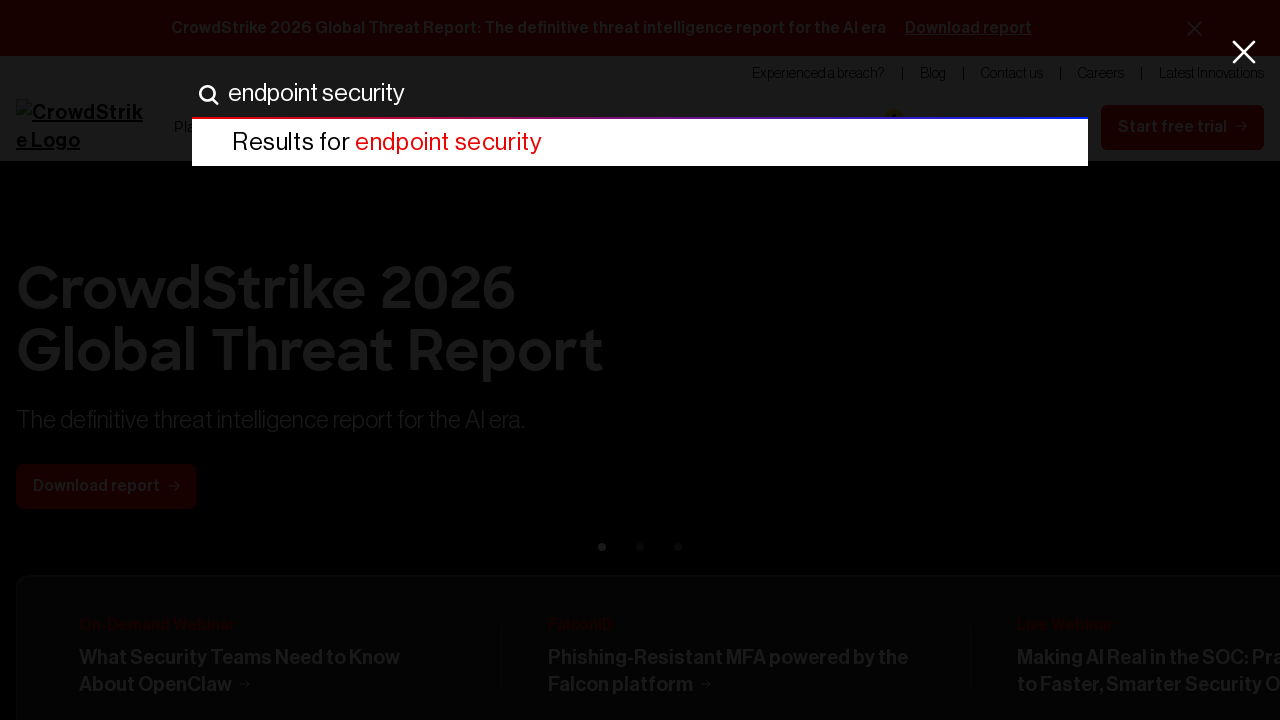

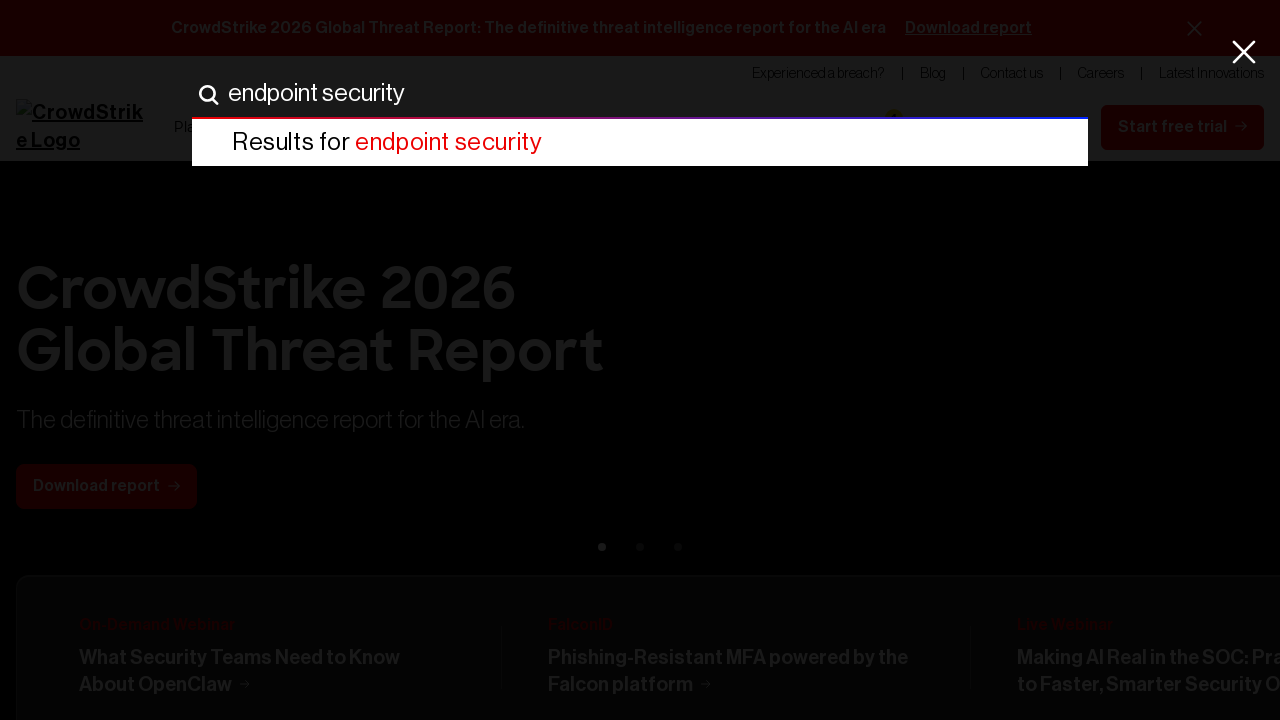